Tests FAQ accordion functionality by clicking on a question about zero gravity and verifying the answer becomes visible

Starting URL: https://njit-final-group-project.vercel.app/faq

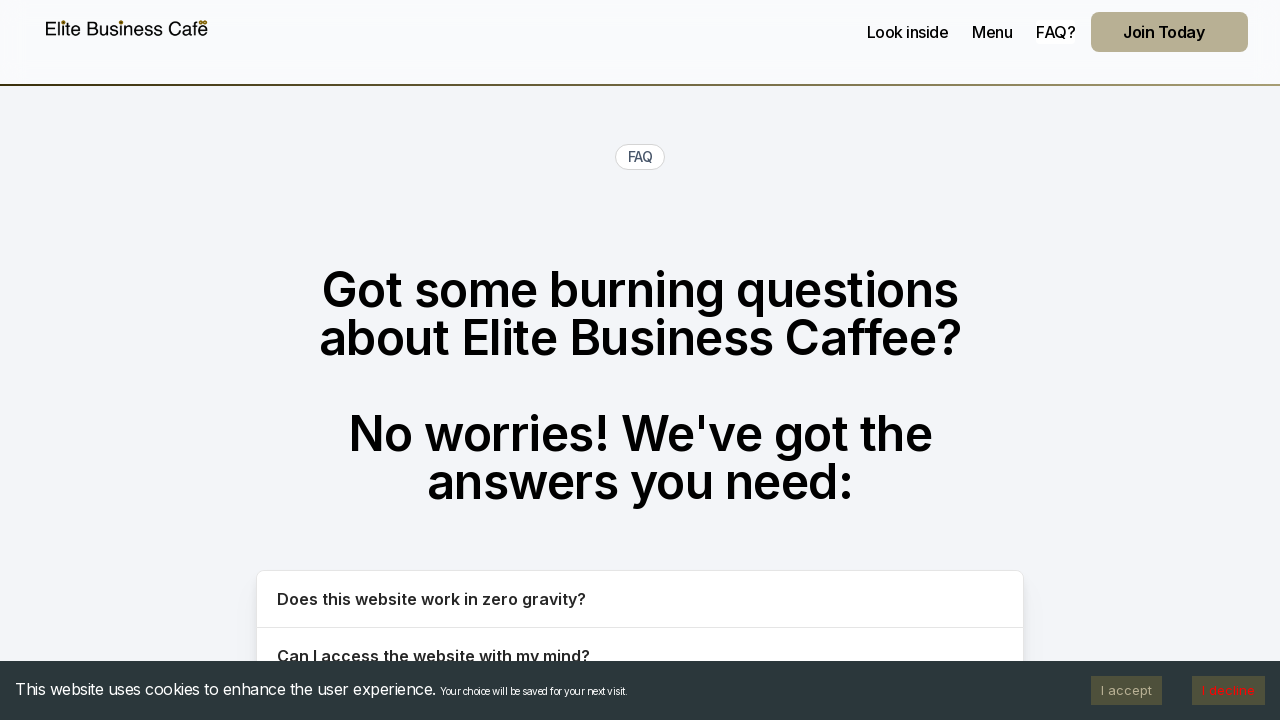

Navigated to FAQ page
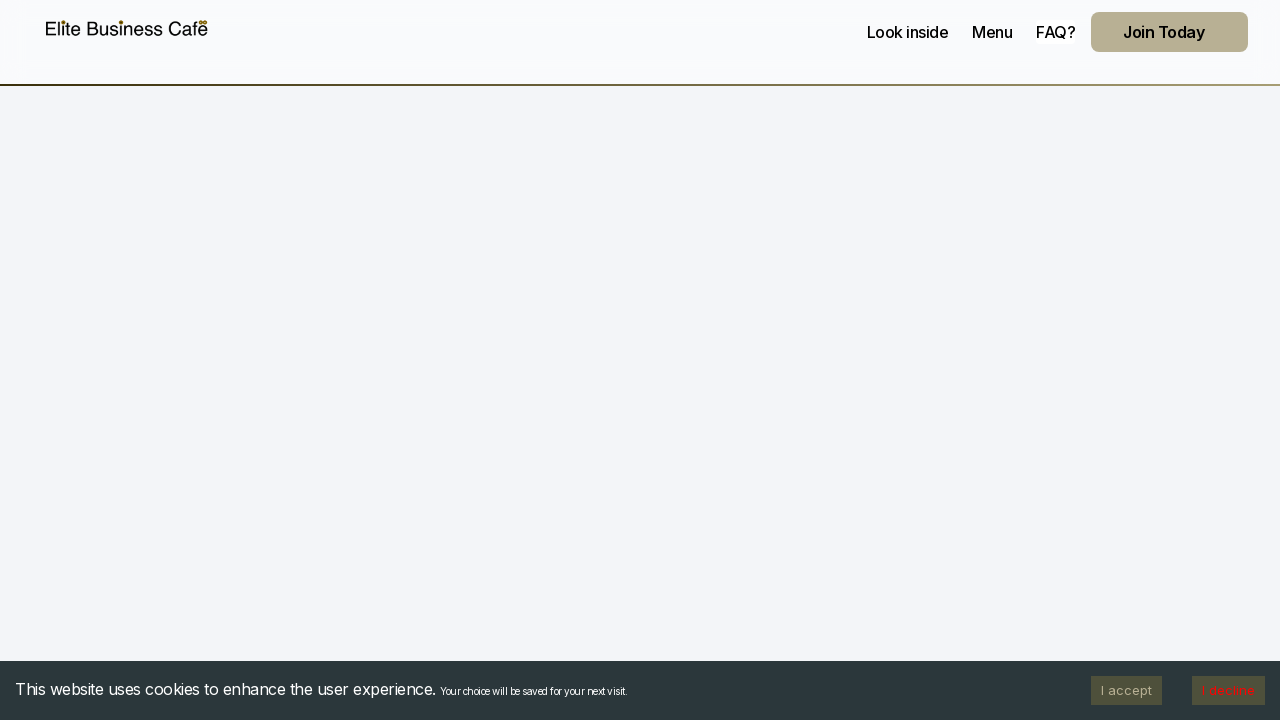

Clicked FAQ question about zero gravity functionality at (640, 599) on button:text("Does this website work in zero gravity?")
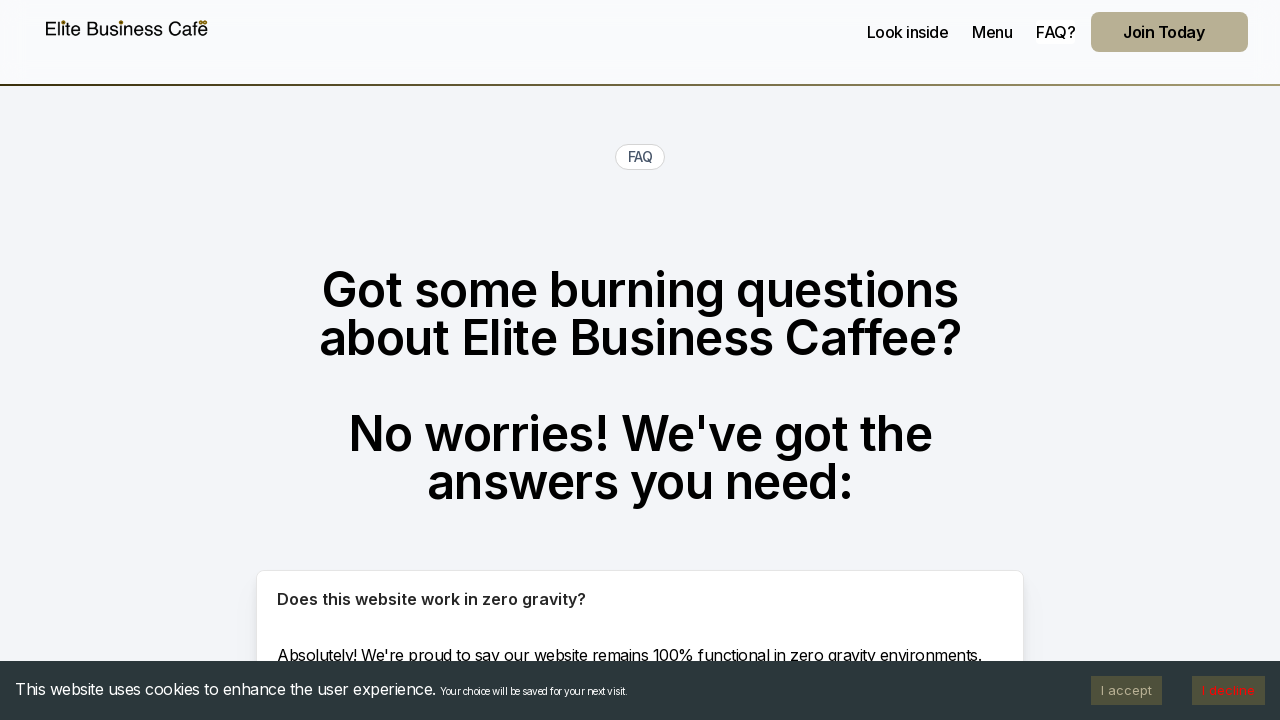

FAQ answer about zero gravity became visible
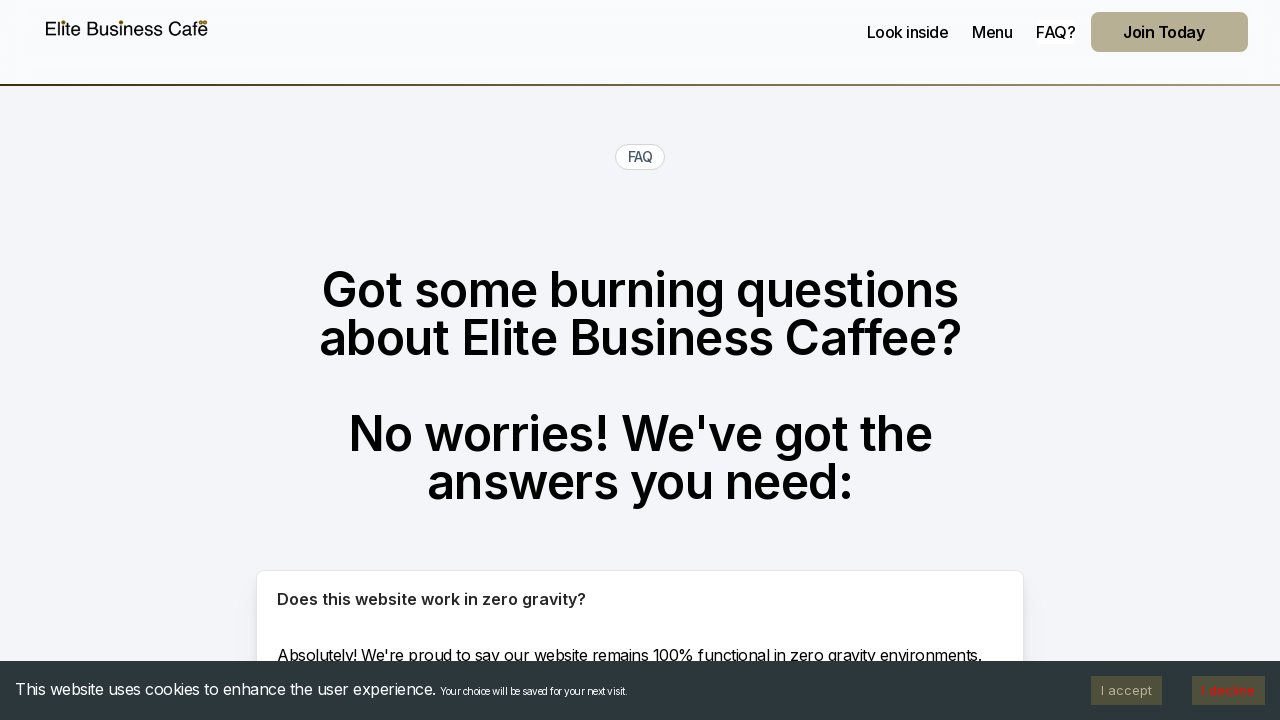

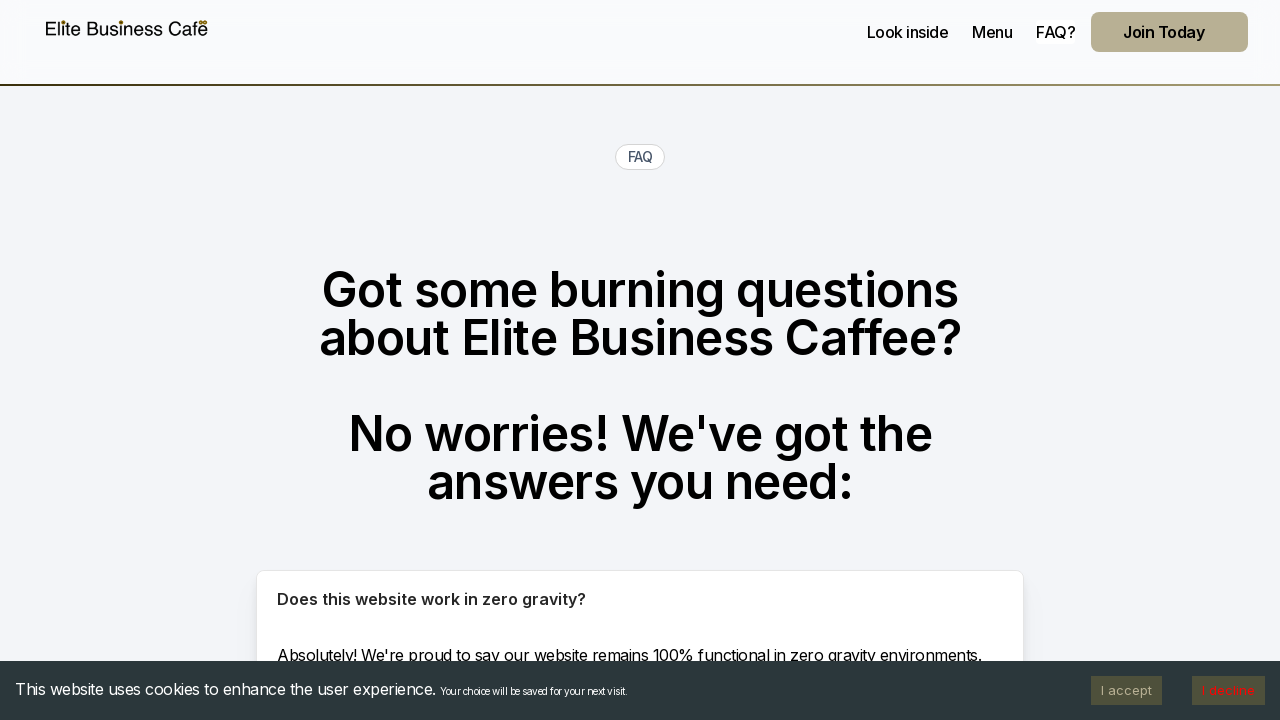